Tests add/remove elements functionality by clicking to add an element and then clicking to remove it

Starting URL: https://the-internet.herokuapp.com/

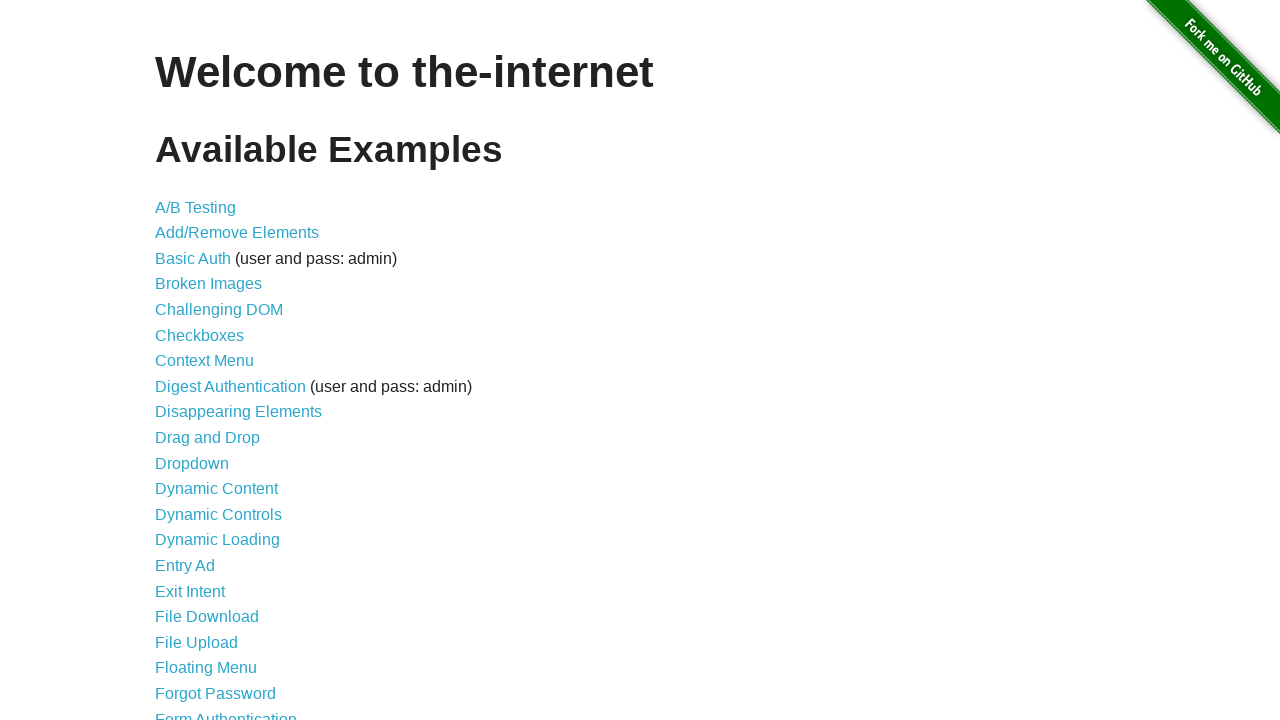

Clicked on Add/Remove Elements link at (237, 233) on a[href="/add_remove_elements/"]
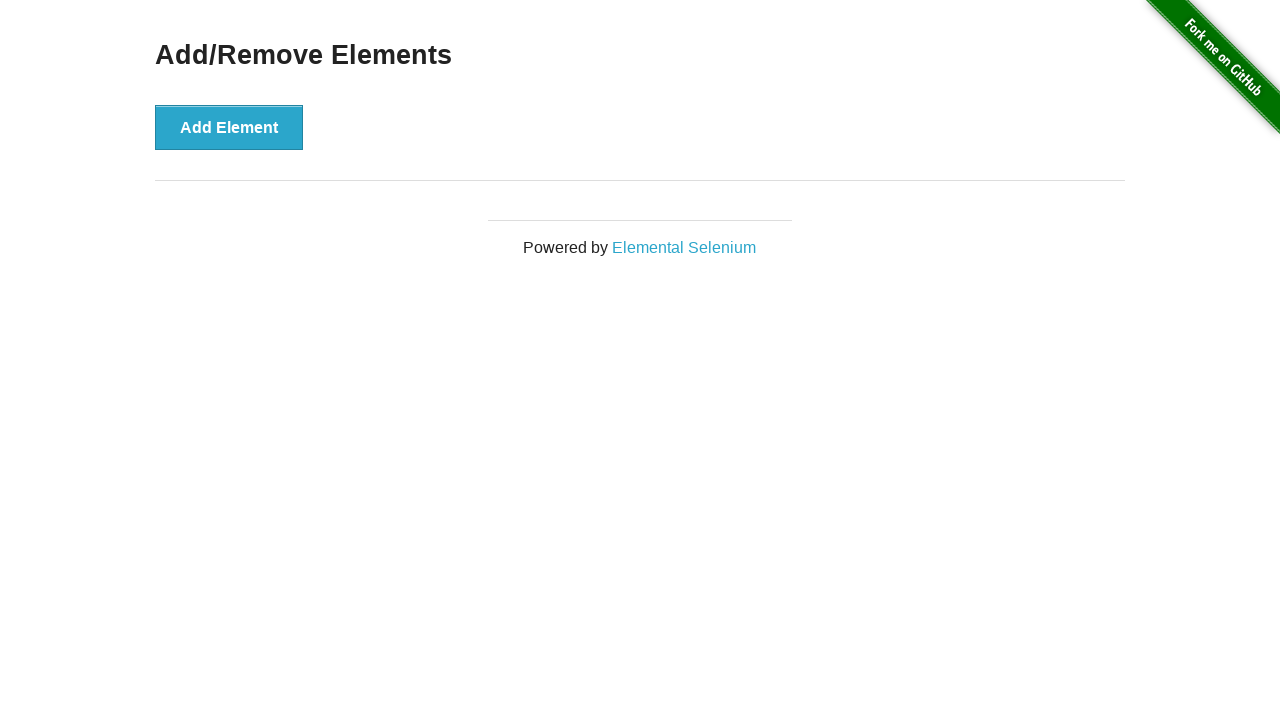

Clicked on Add Element button at (229, 127) on button[onclick="addElement()"]
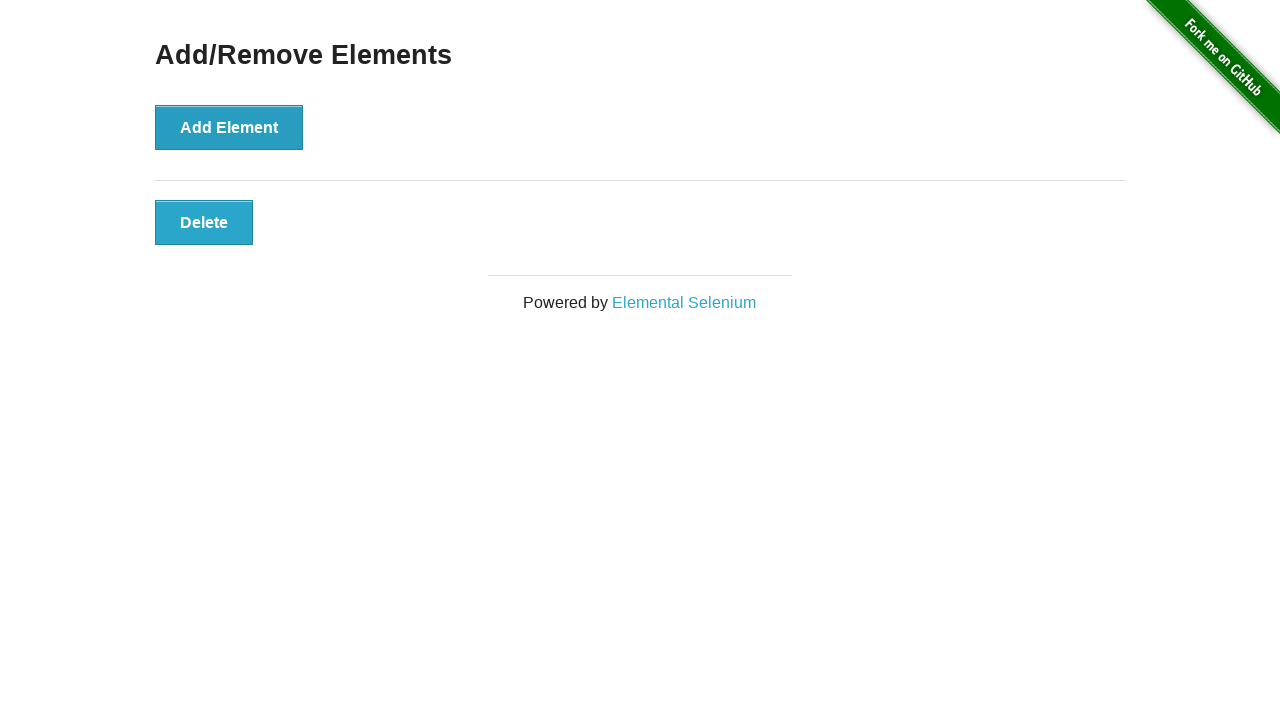

Newly added element appeared on page
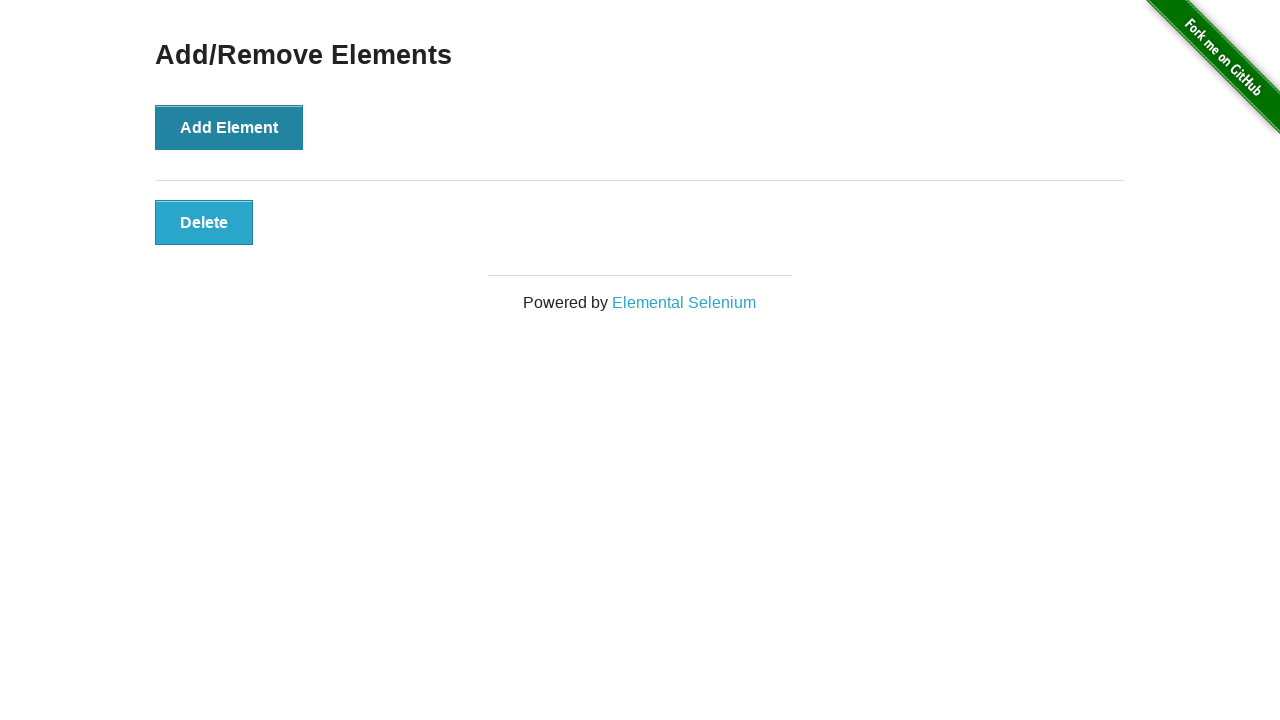

Clicked on Delete button to remove the element at (204, 222) on button.added-manually
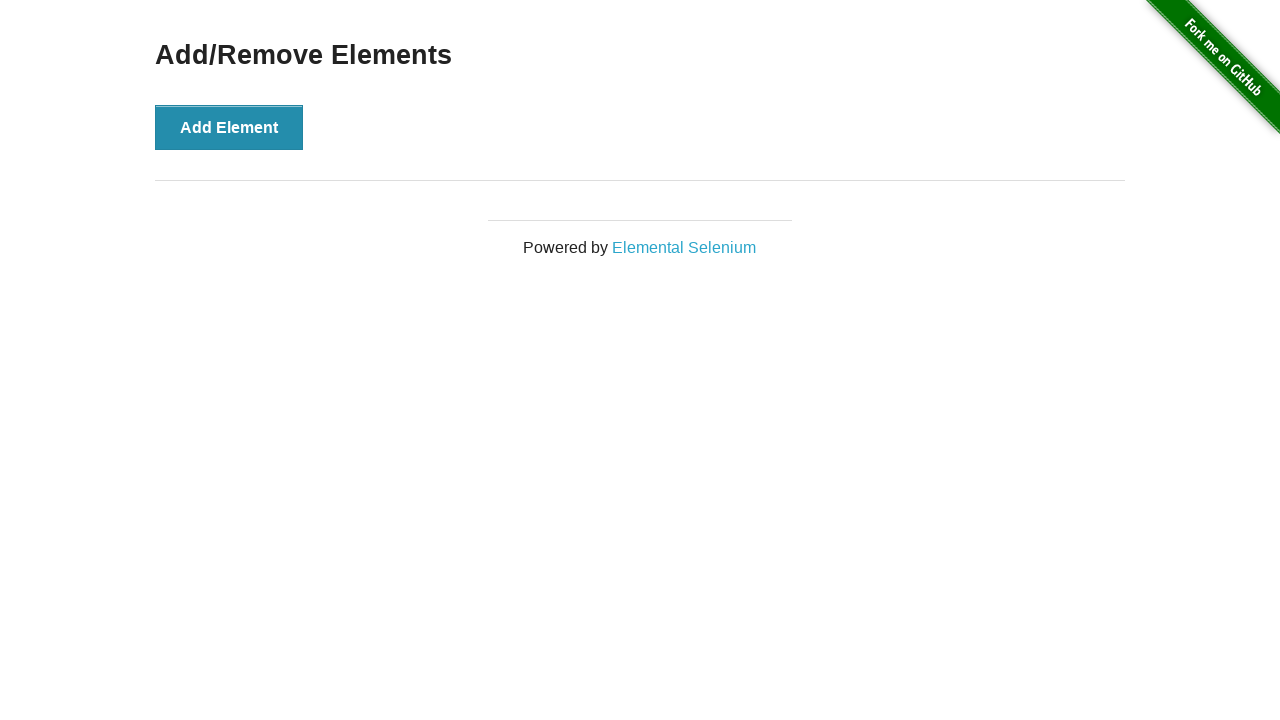

Navigated back to main page
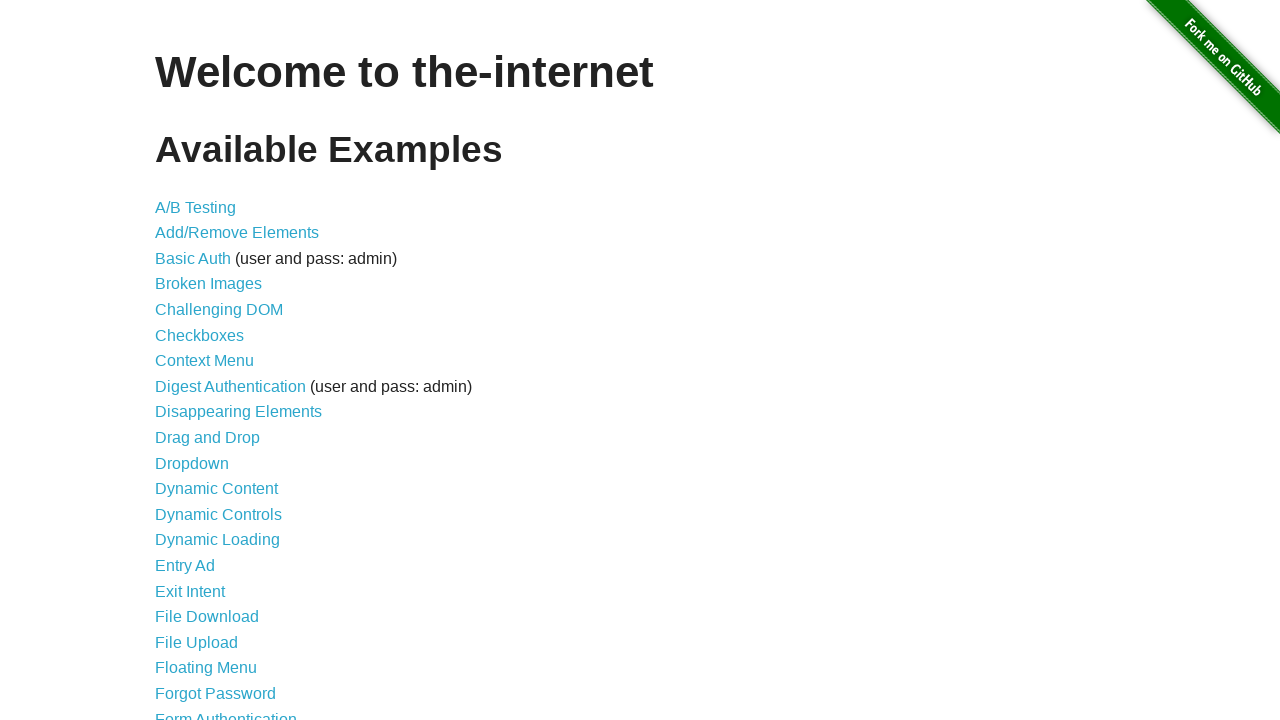

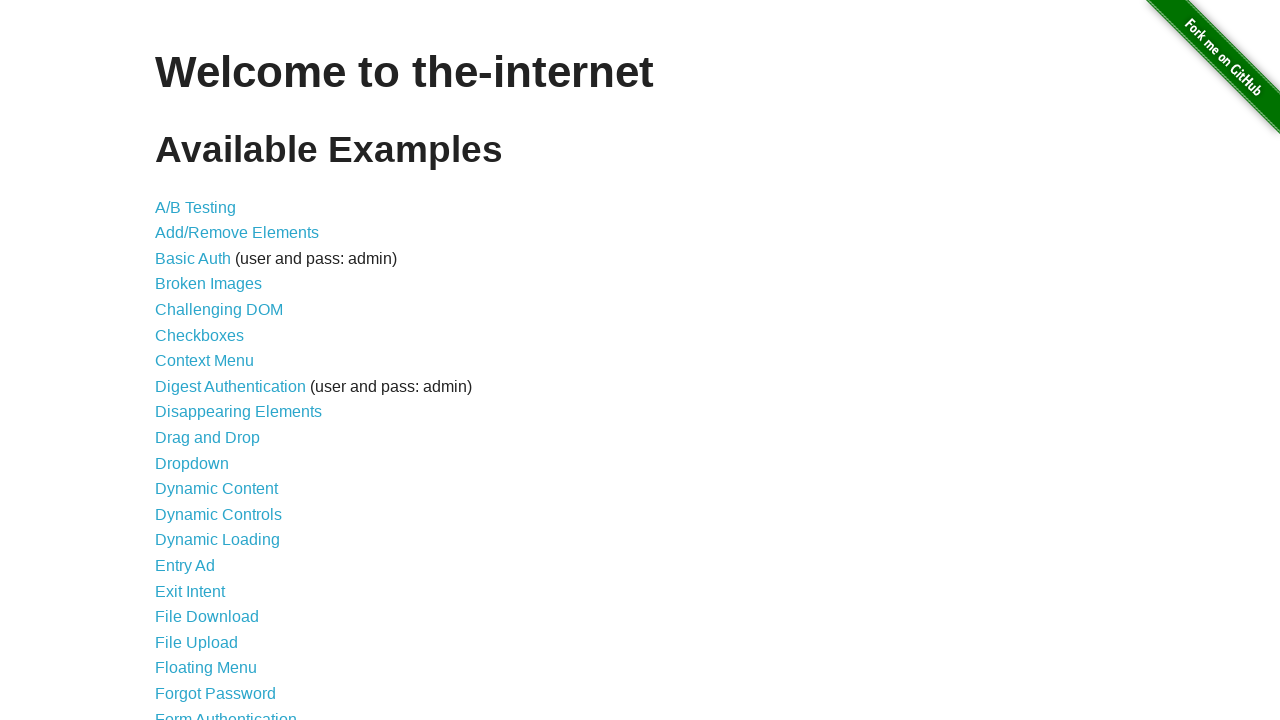